Performs drag and drop operation from source element to target element

Starting URL: https://testautomationpractice.blogspot.com/

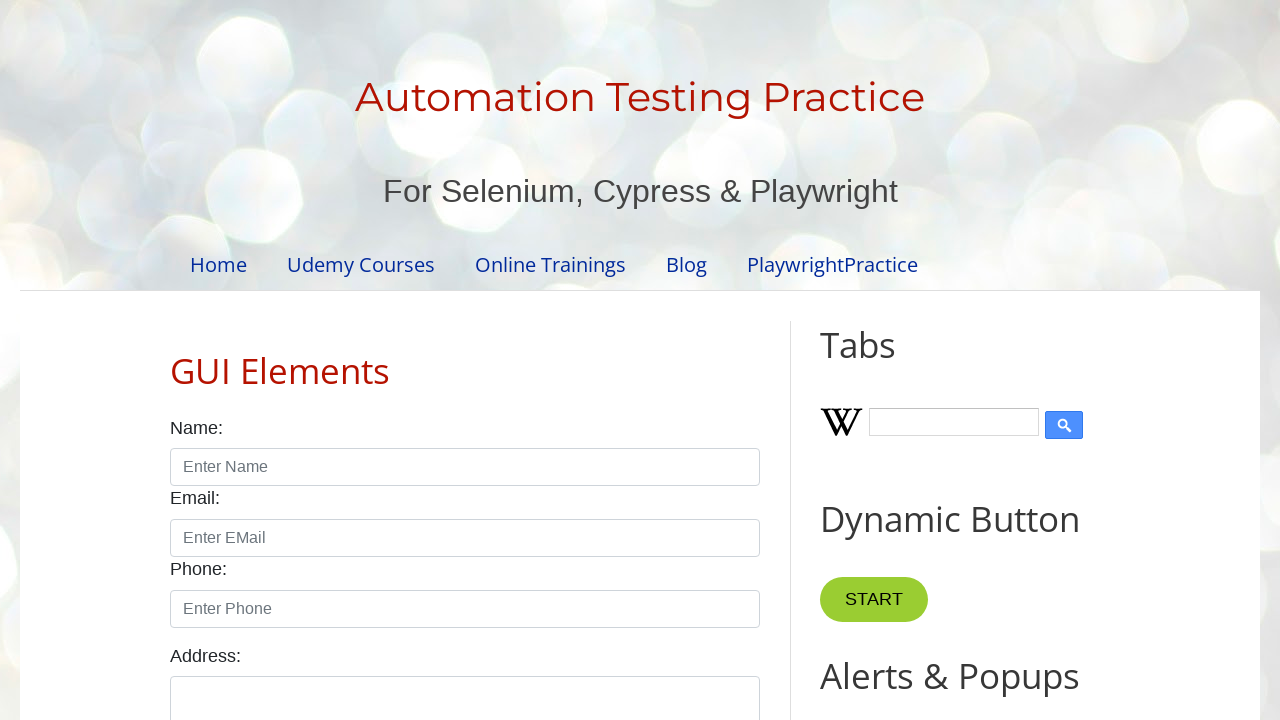

Performed drag and drop operation from draggable element to droppable element at (1015, 386)
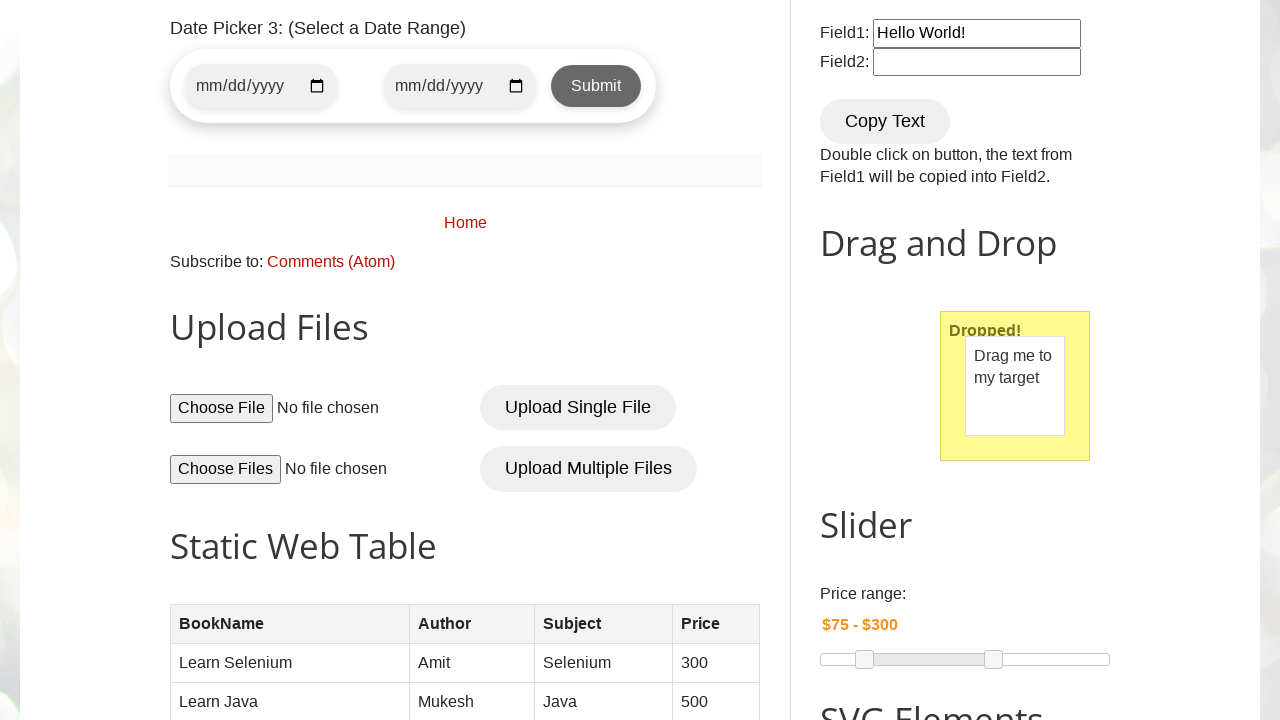

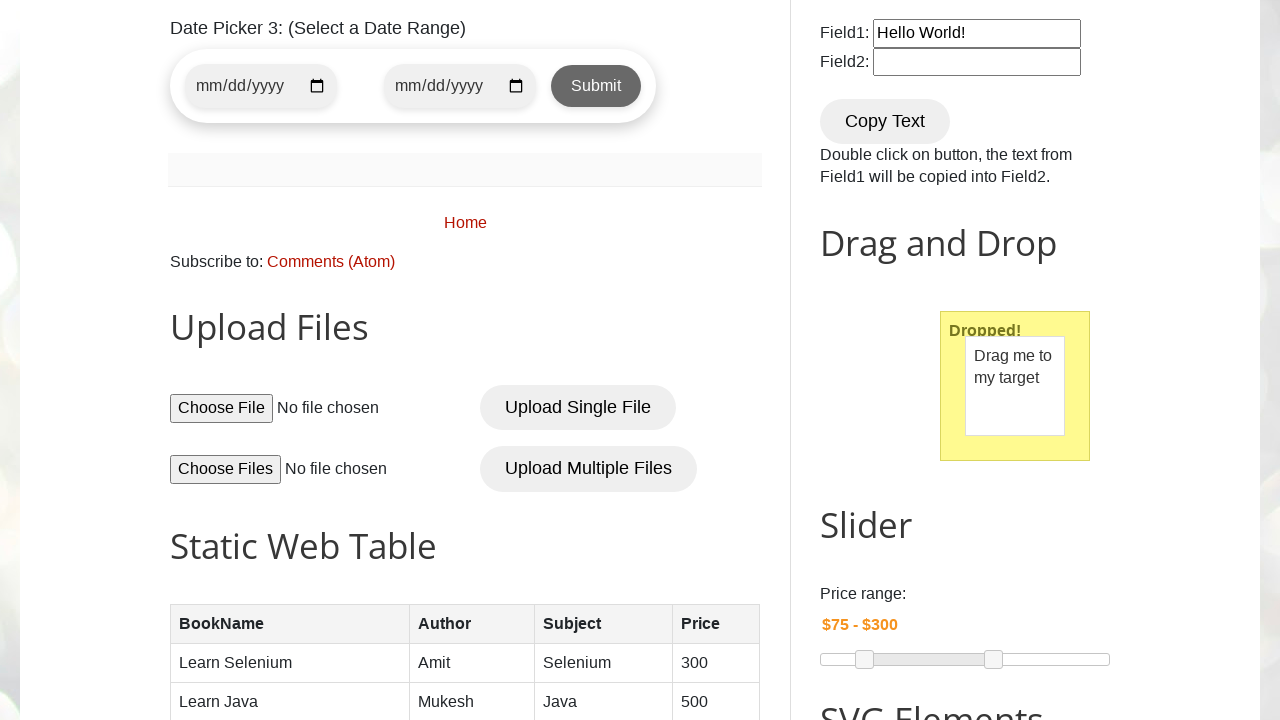